Tests clearing the complete state of all items by checking then unchecking toggle all

Starting URL: https://demo.playwright.dev/todomvc

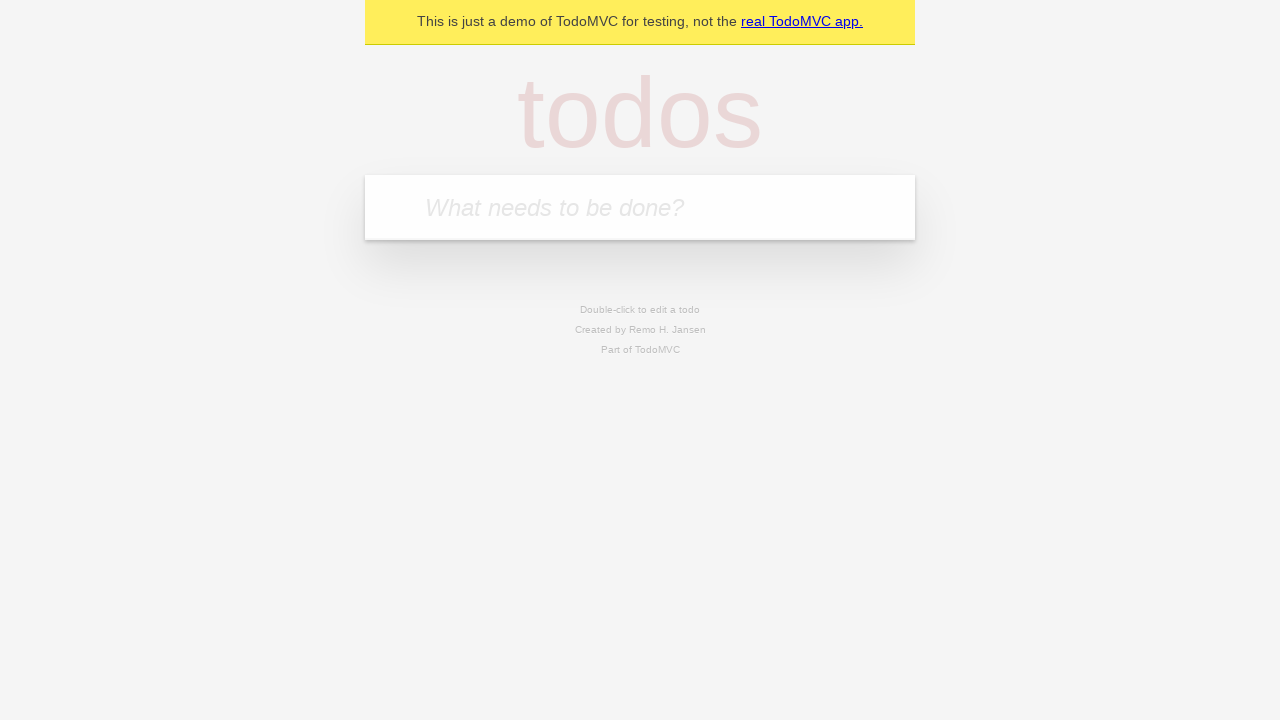

Filled new todo field with 'buy some cheese' on internal:attr=[placeholder="What needs to be done?"i]
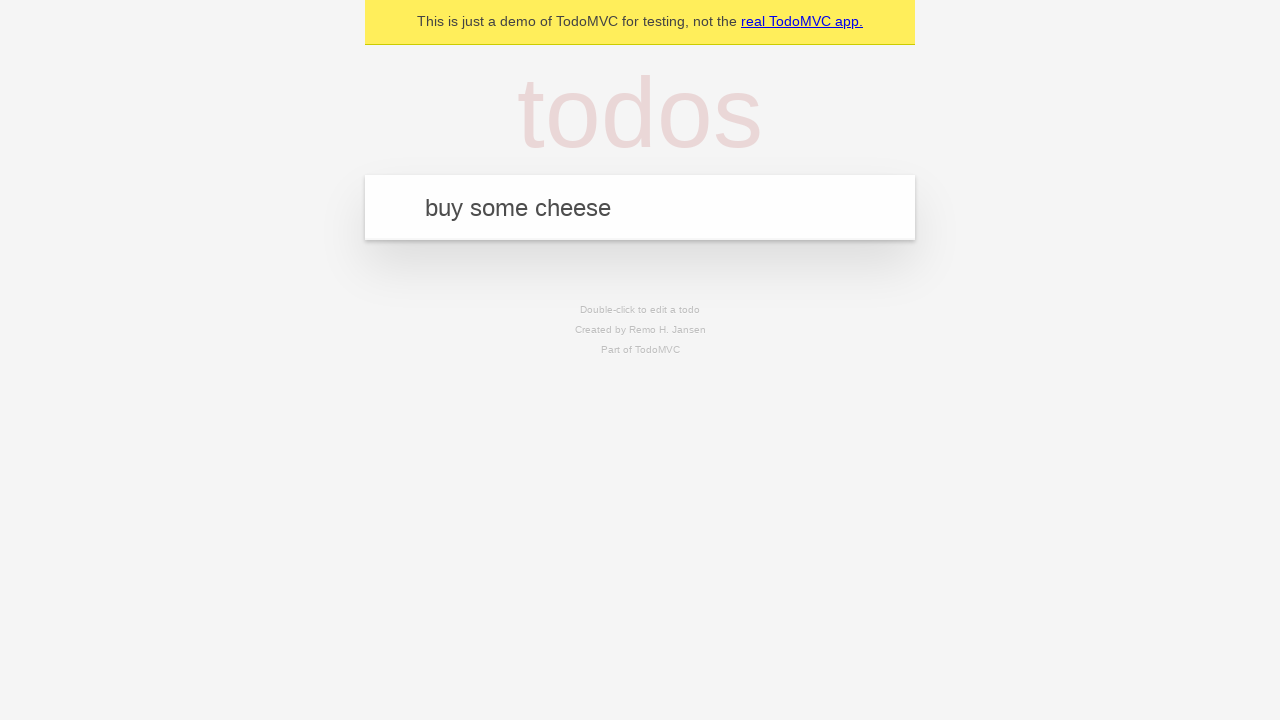

Pressed Enter to create todo 'buy some cheese' on internal:attr=[placeholder="What needs to be done?"i]
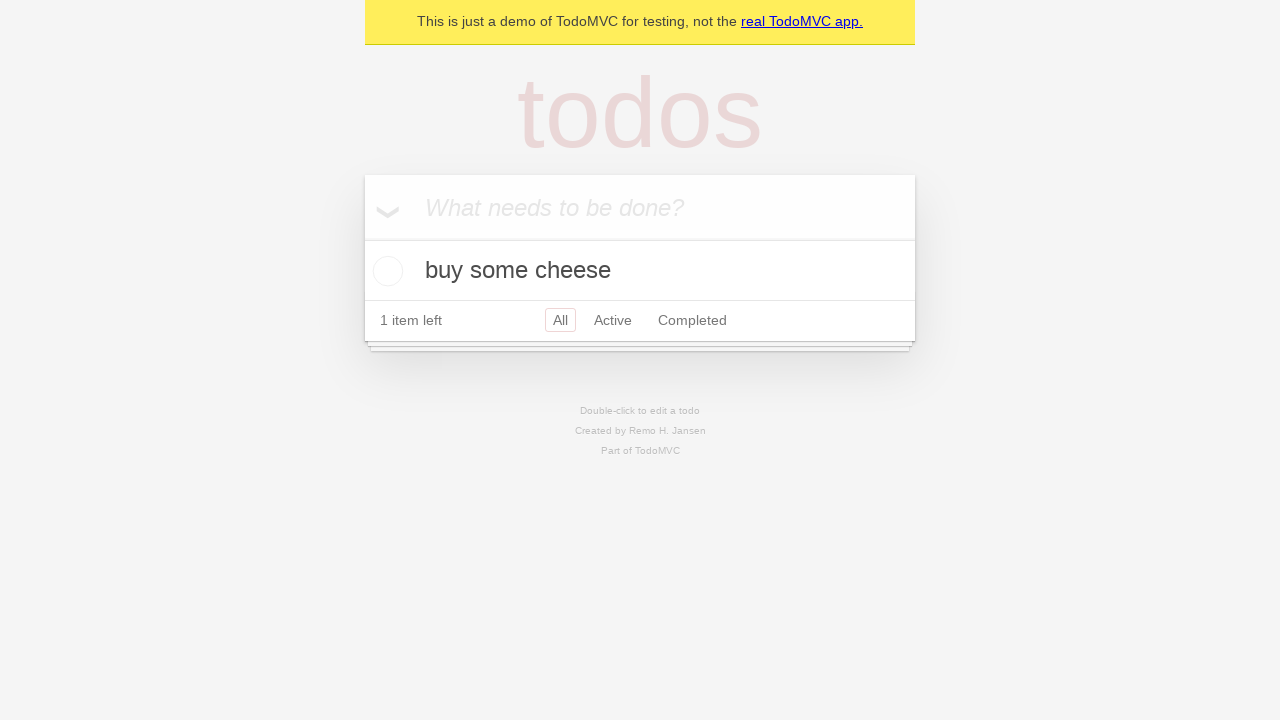

Filled new todo field with 'feed the cat' on internal:attr=[placeholder="What needs to be done?"i]
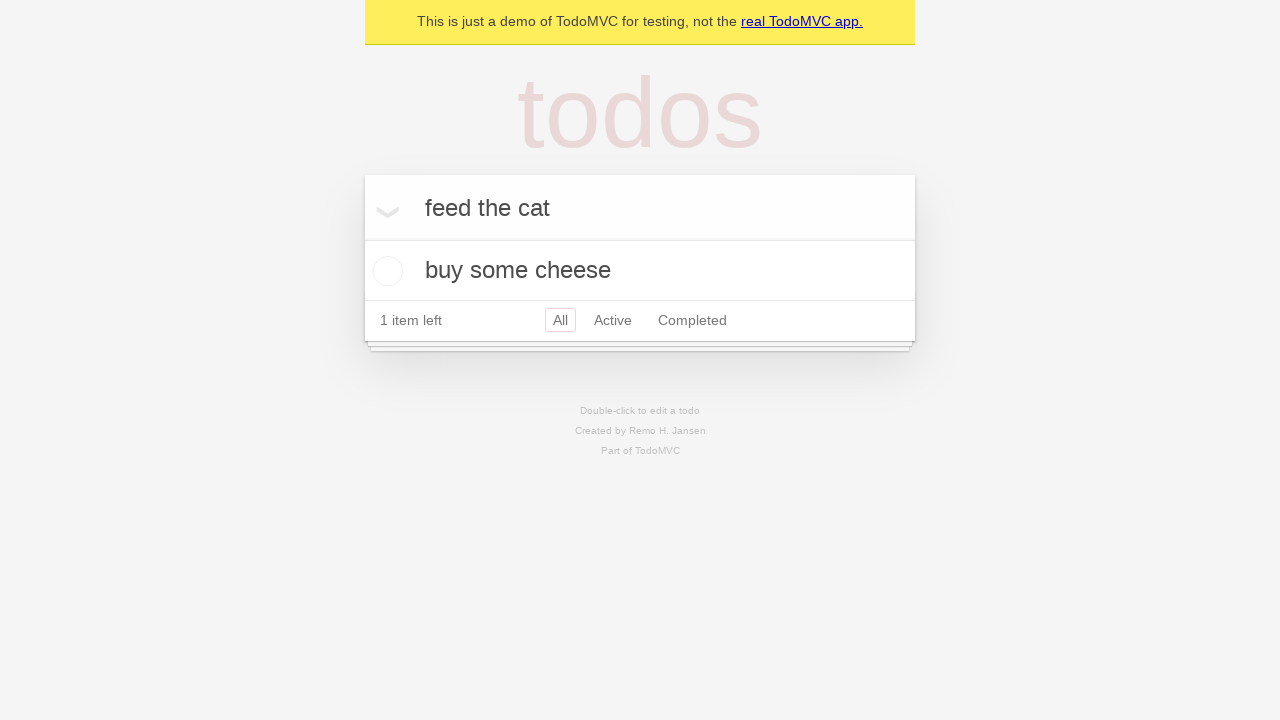

Pressed Enter to create todo 'feed the cat' on internal:attr=[placeholder="What needs to be done?"i]
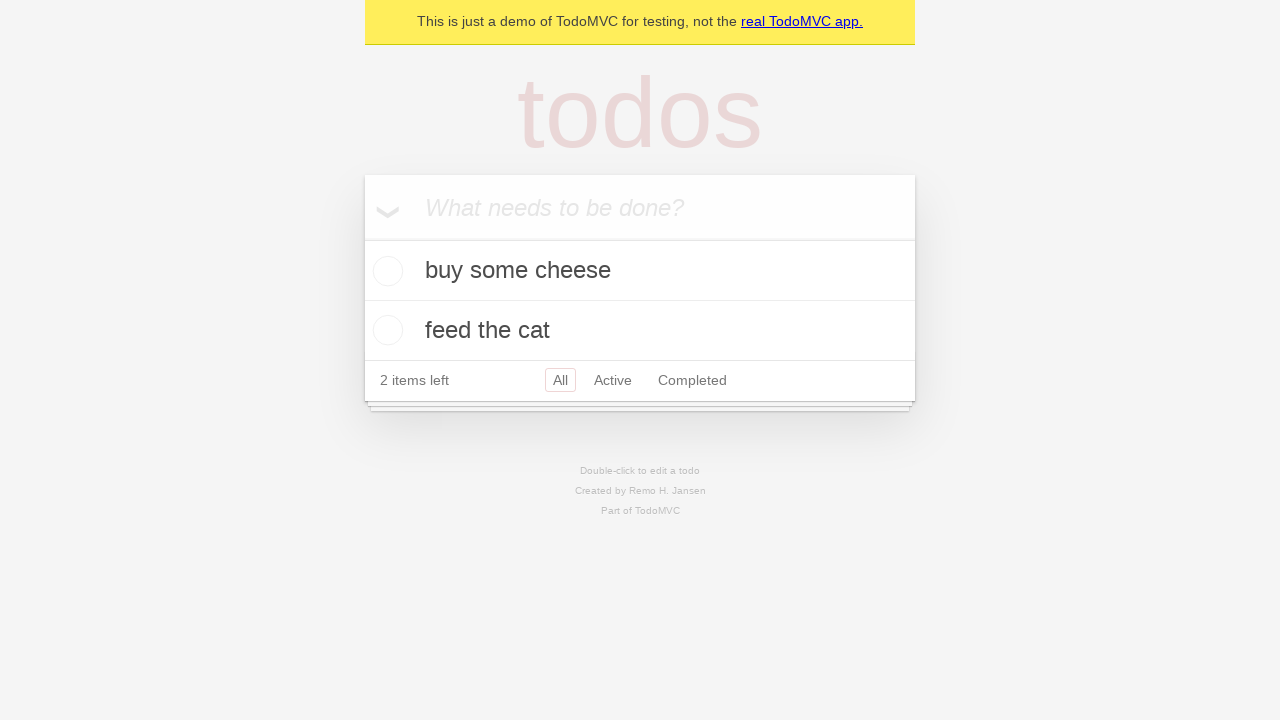

Filled new todo field with 'book a doctors appointment' on internal:attr=[placeholder="What needs to be done?"i]
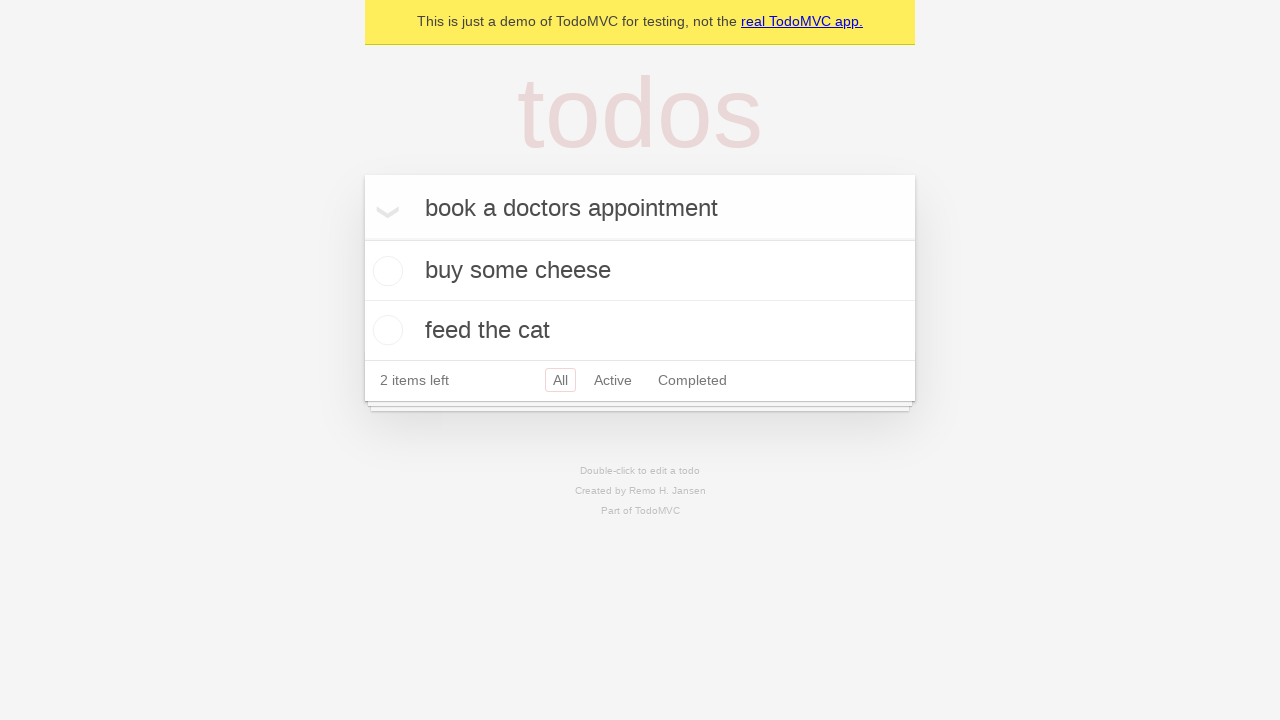

Pressed Enter to create todo 'book a doctors appointment' on internal:attr=[placeholder="What needs to be done?"i]
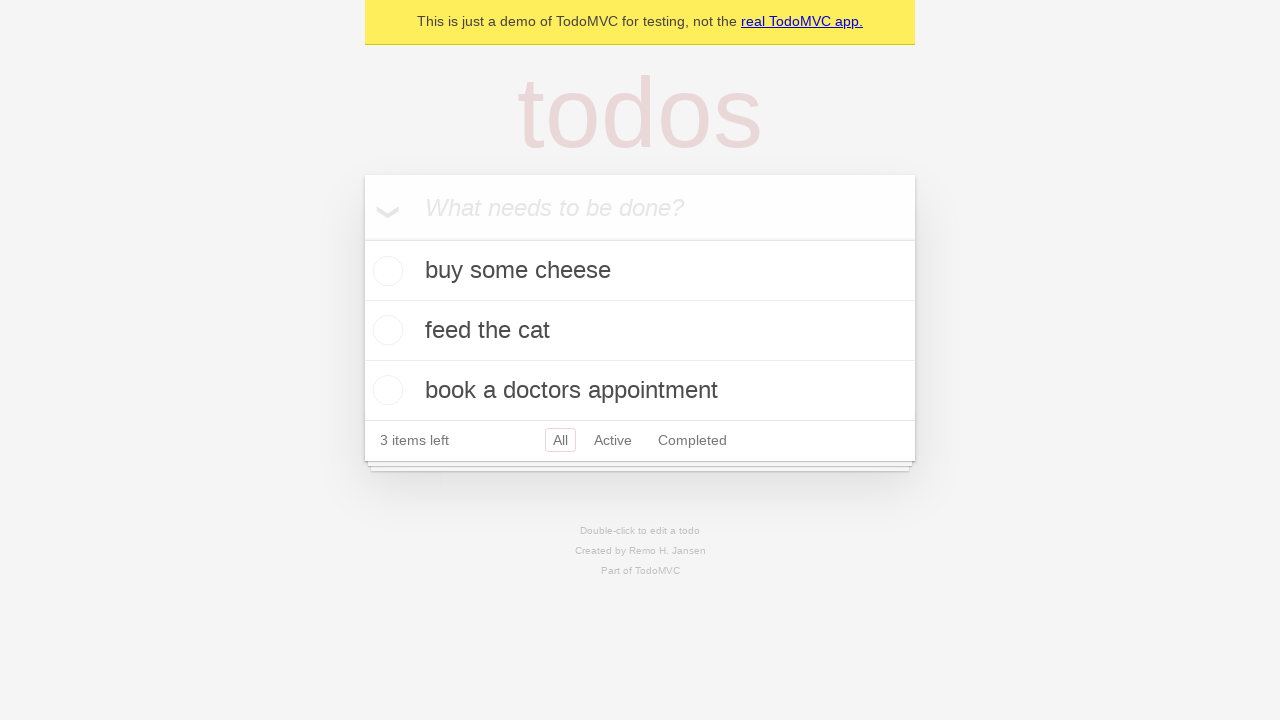

Clicked toggle all to mark all items as complete at (362, 238) on internal:label="Mark all as complete"i
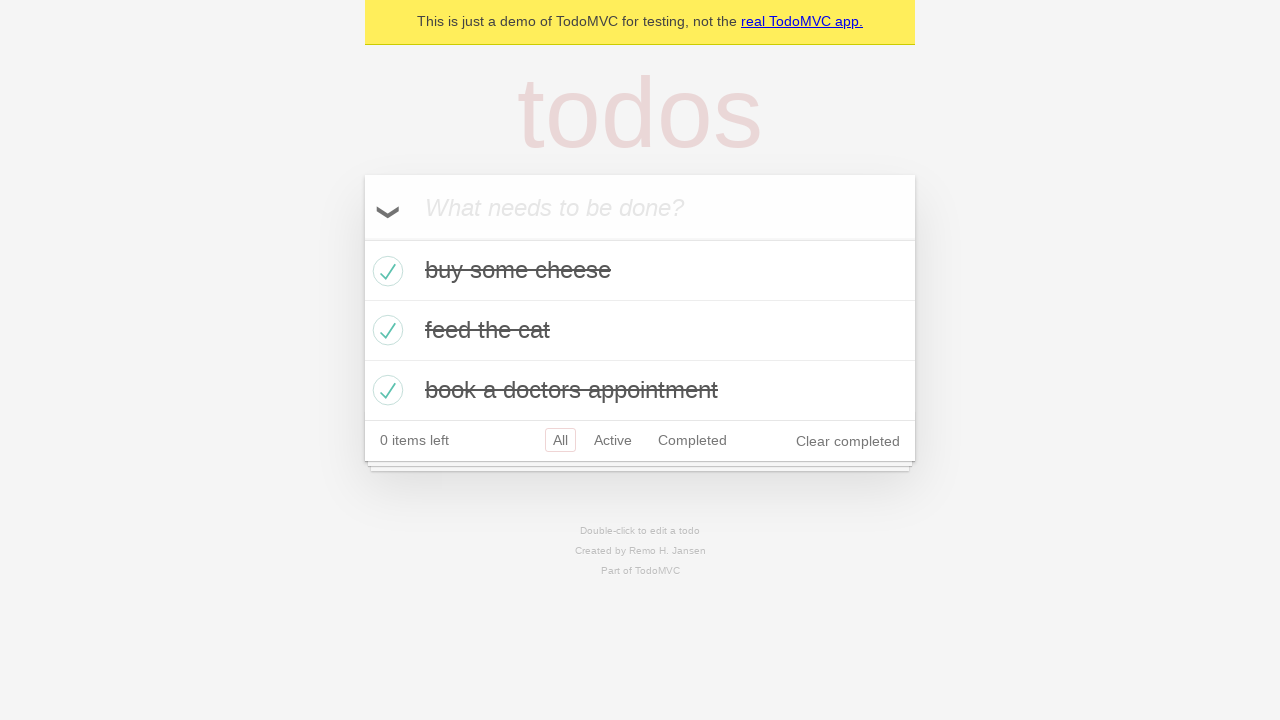

Clicked toggle all to uncheck and clear complete state of all items at (362, 238) on internal:label="Mark all as complete"i
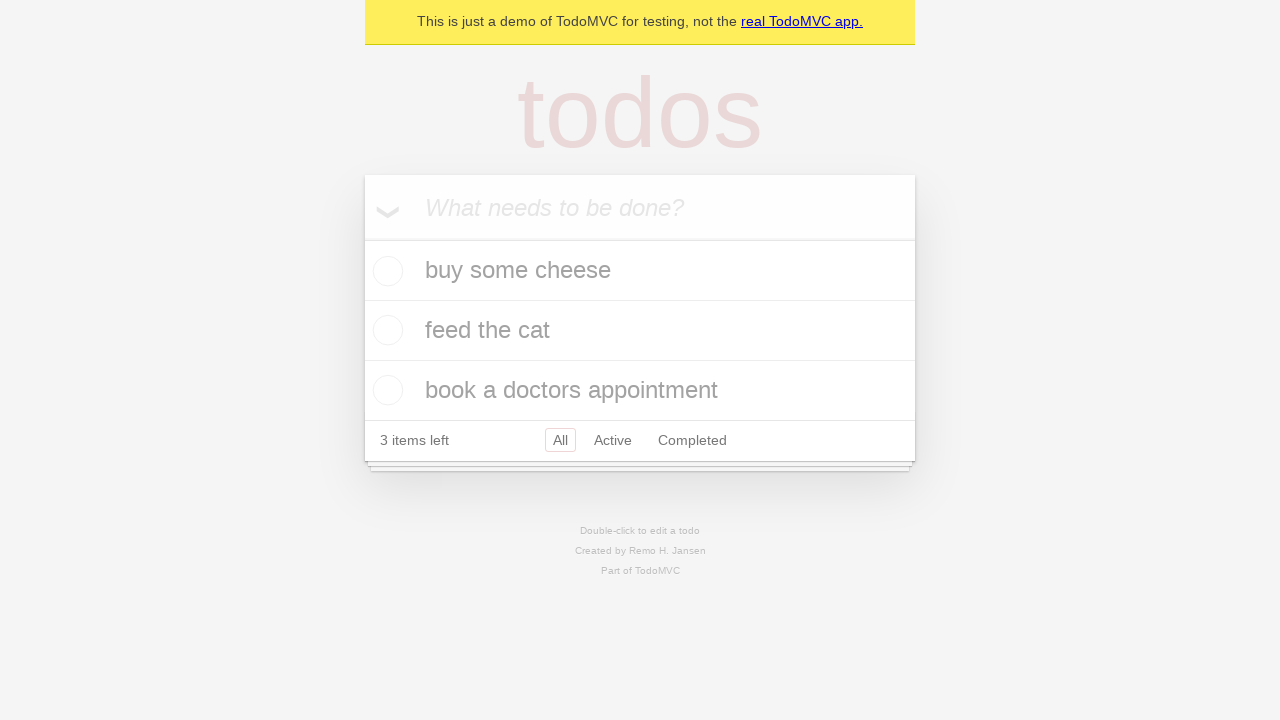

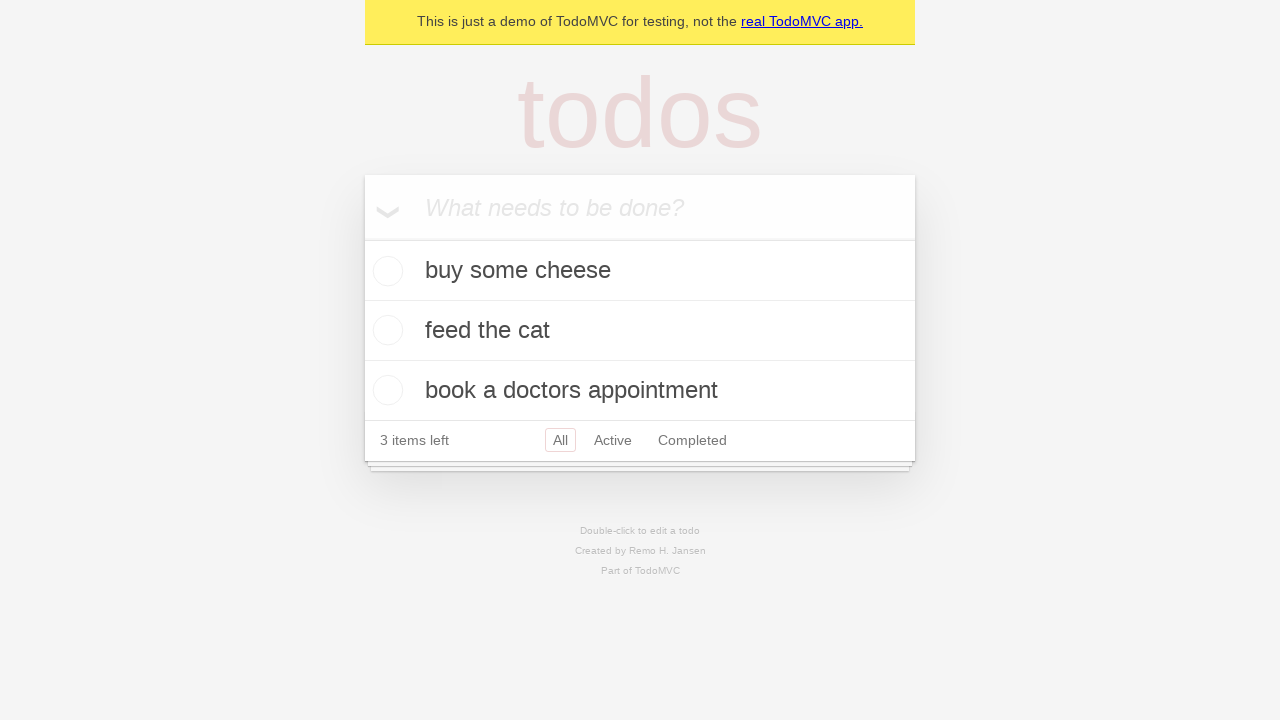